Tests various scrolling behaviors on the JioMart website including scrolling to specific coordinates, scrolling to elements, and scrolling to top/bottom of page

Starting URL: https://www.jiomart.com/

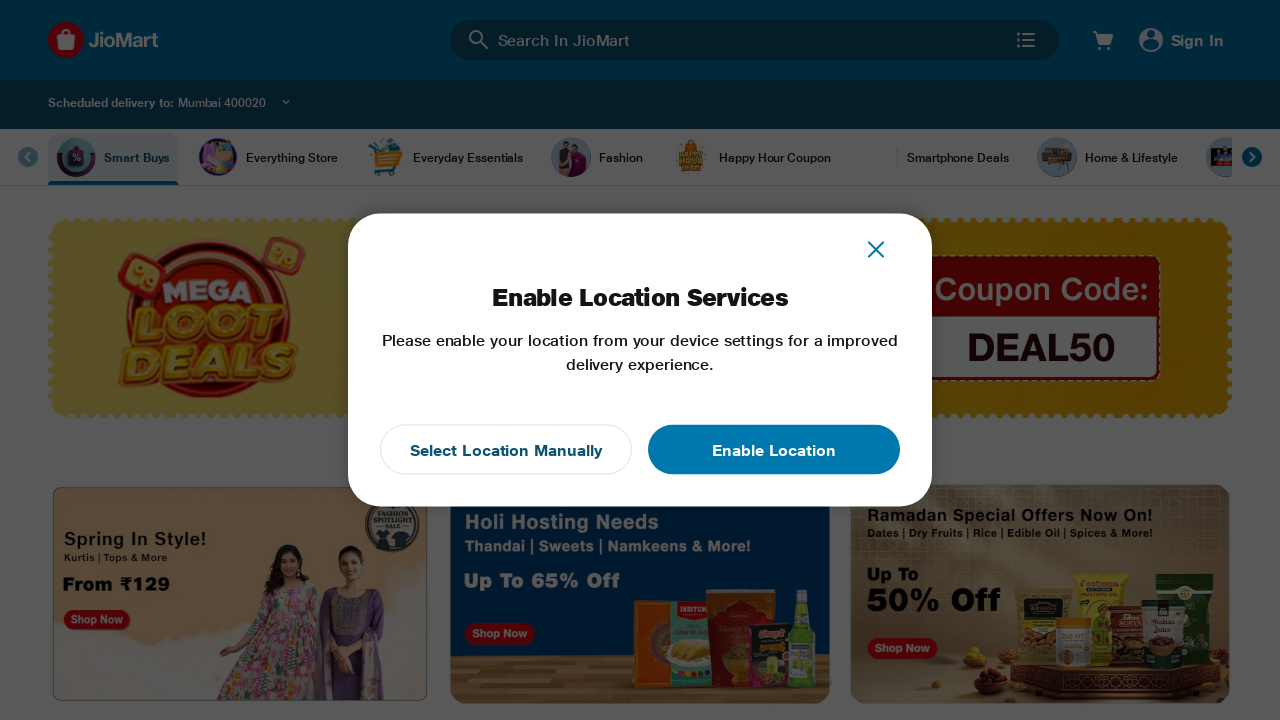

Scrolled page by 100 pixels horizontally and 5000 pixels vertically
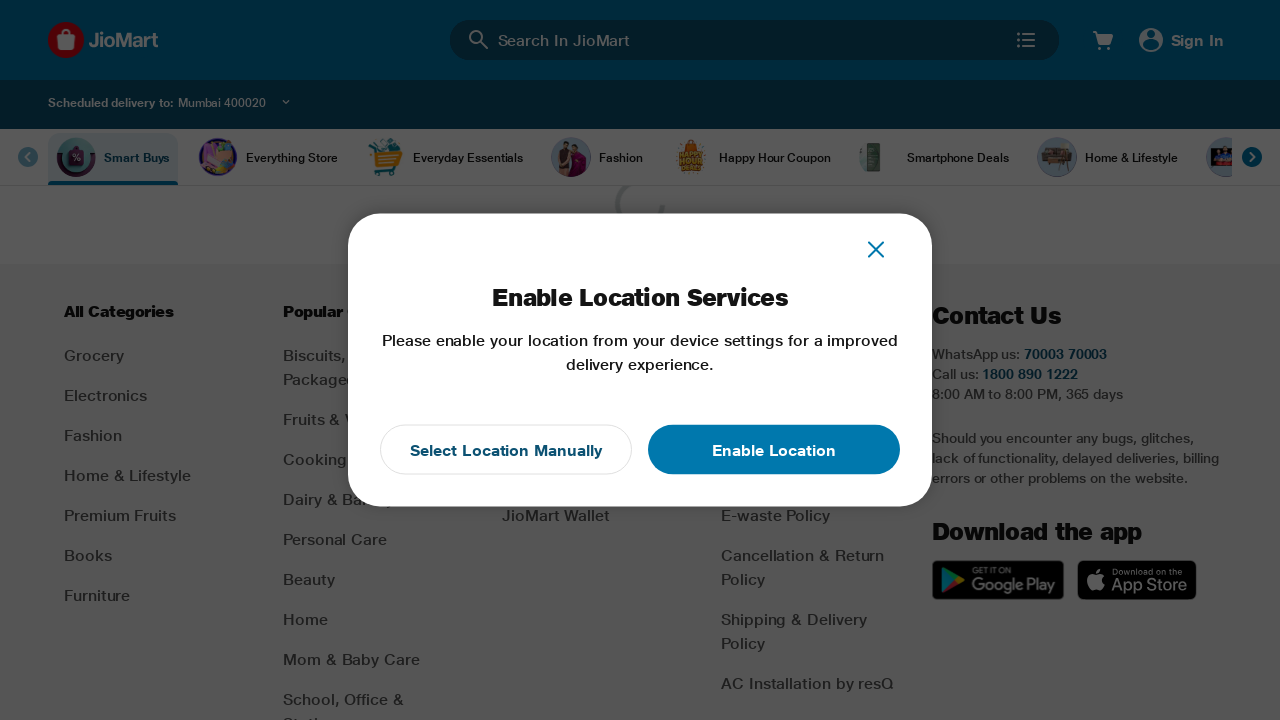

Waited 1 second for page to settle after scrolling
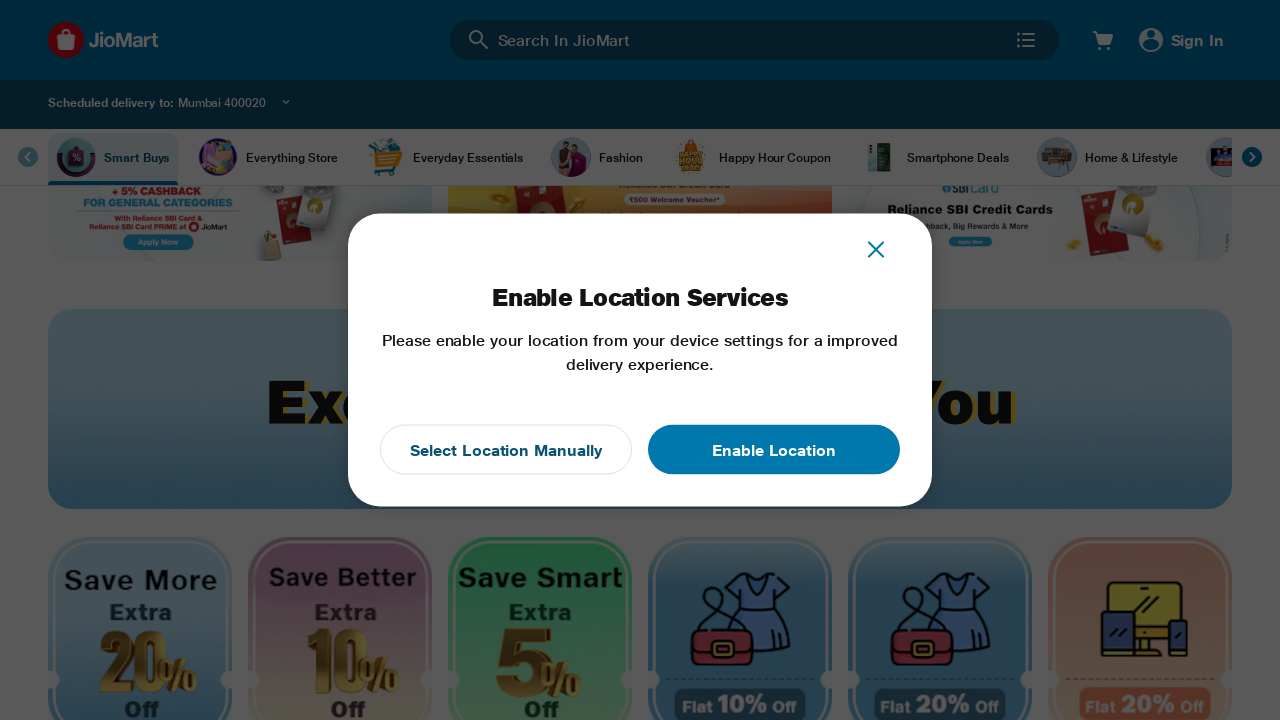

Scrolled to the 22nd footer section item element
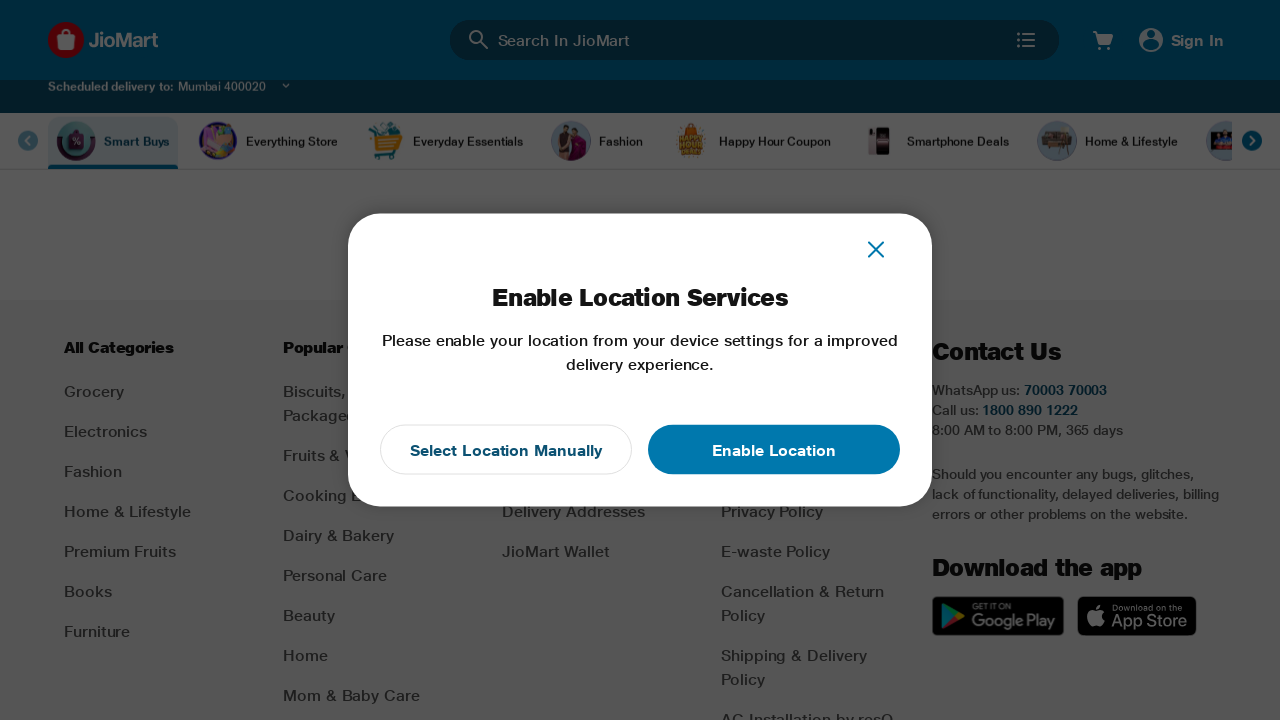

Waited 1 second for footer element scroll to complete
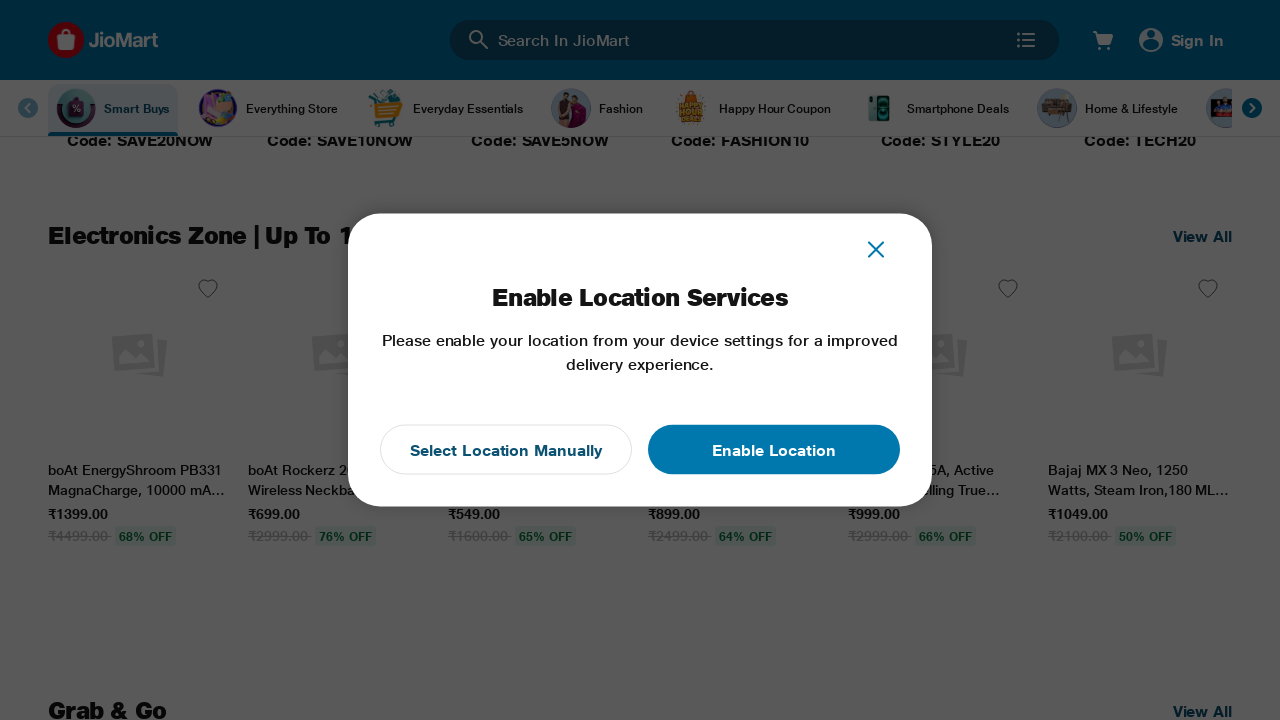

Scrolled to the sign in text element
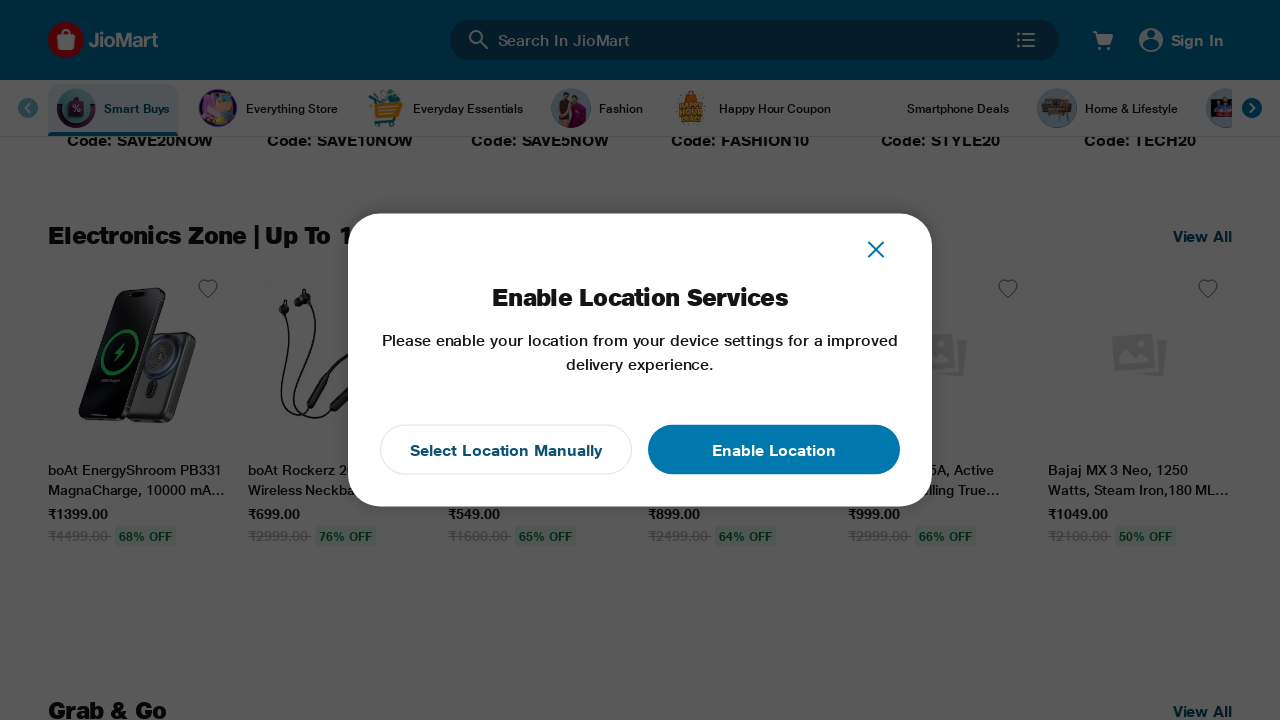

Waited 1 second for sign in element scroll to complete
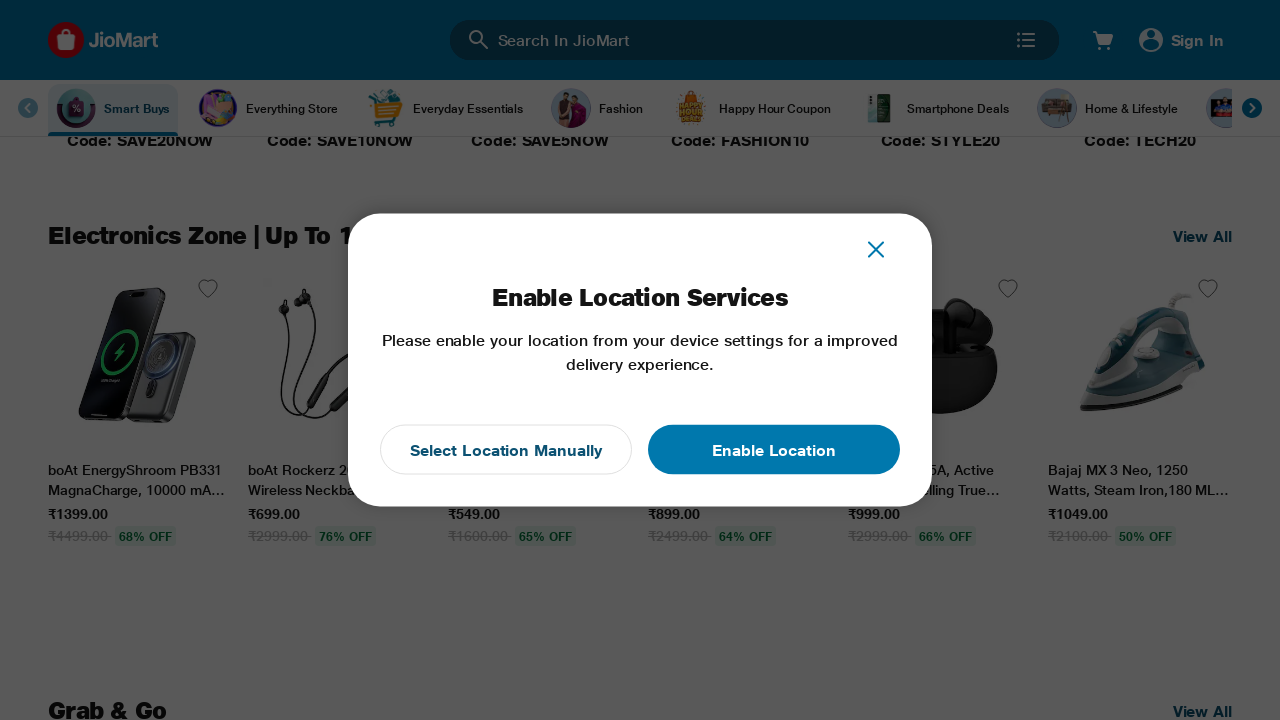

Scrolled to the bottom of the webpage
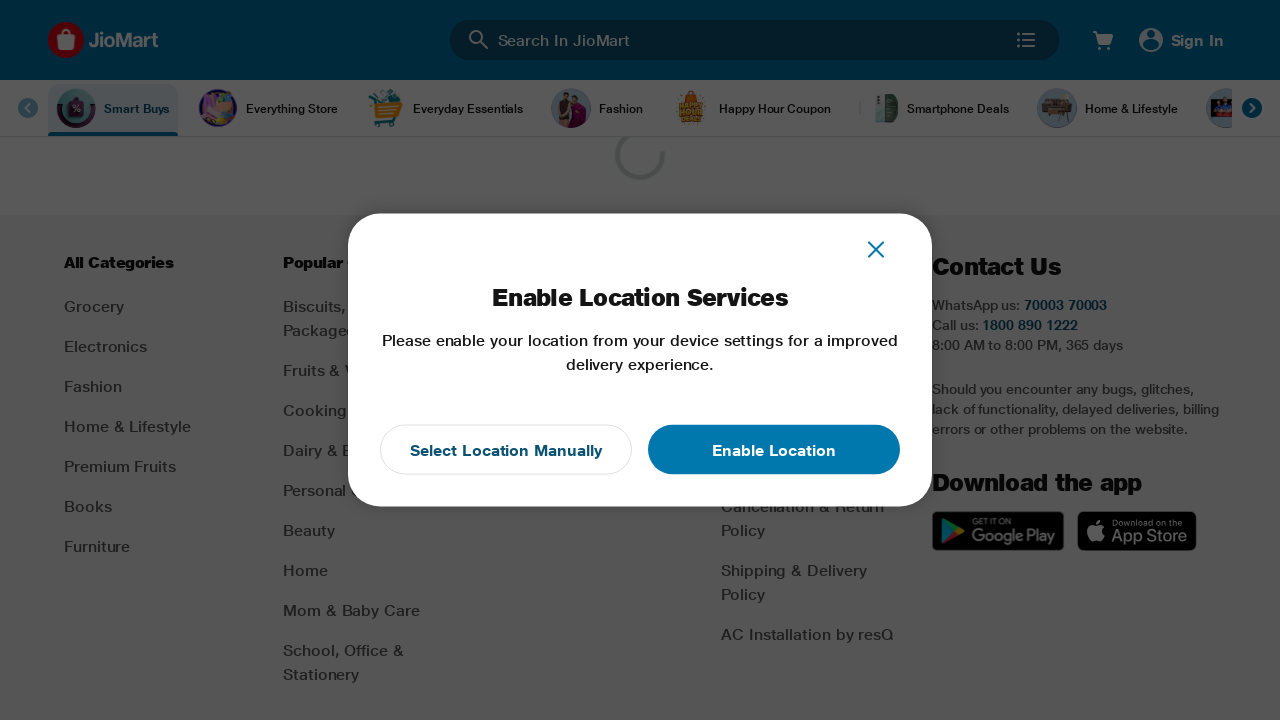

Waited 1 second for bottom scroll to complete
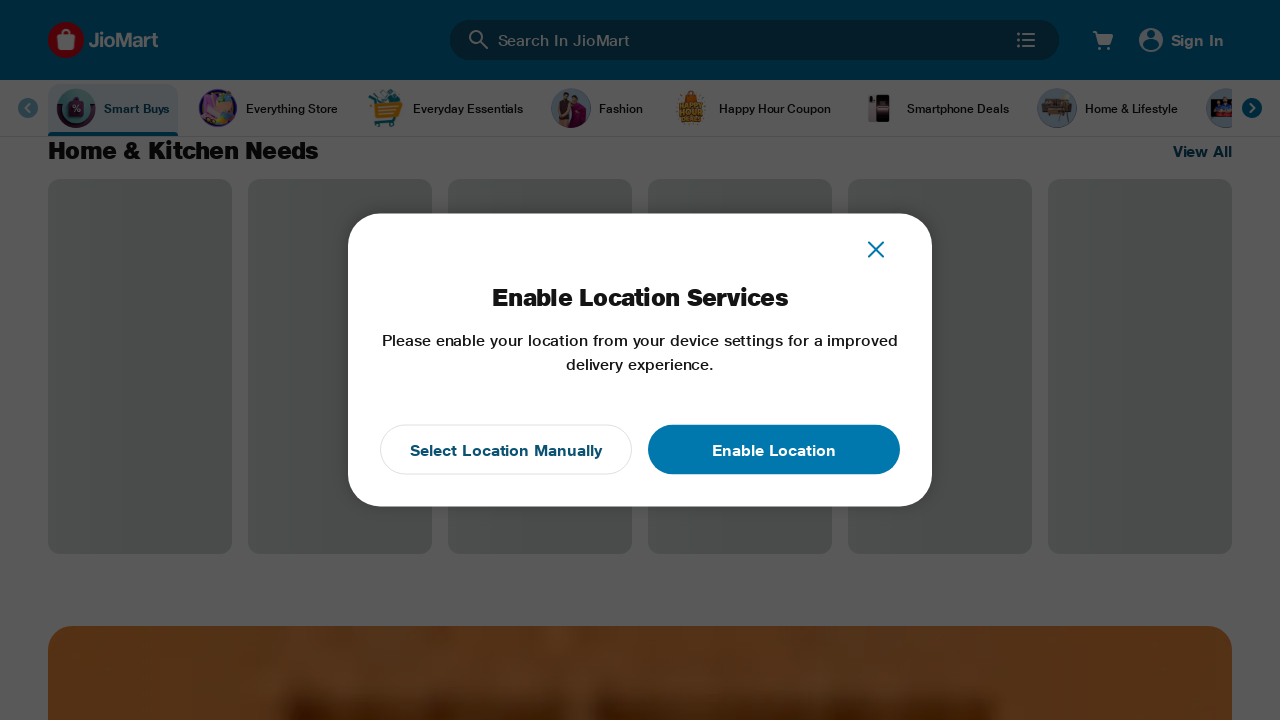

Scrolled back to the top of the webpage
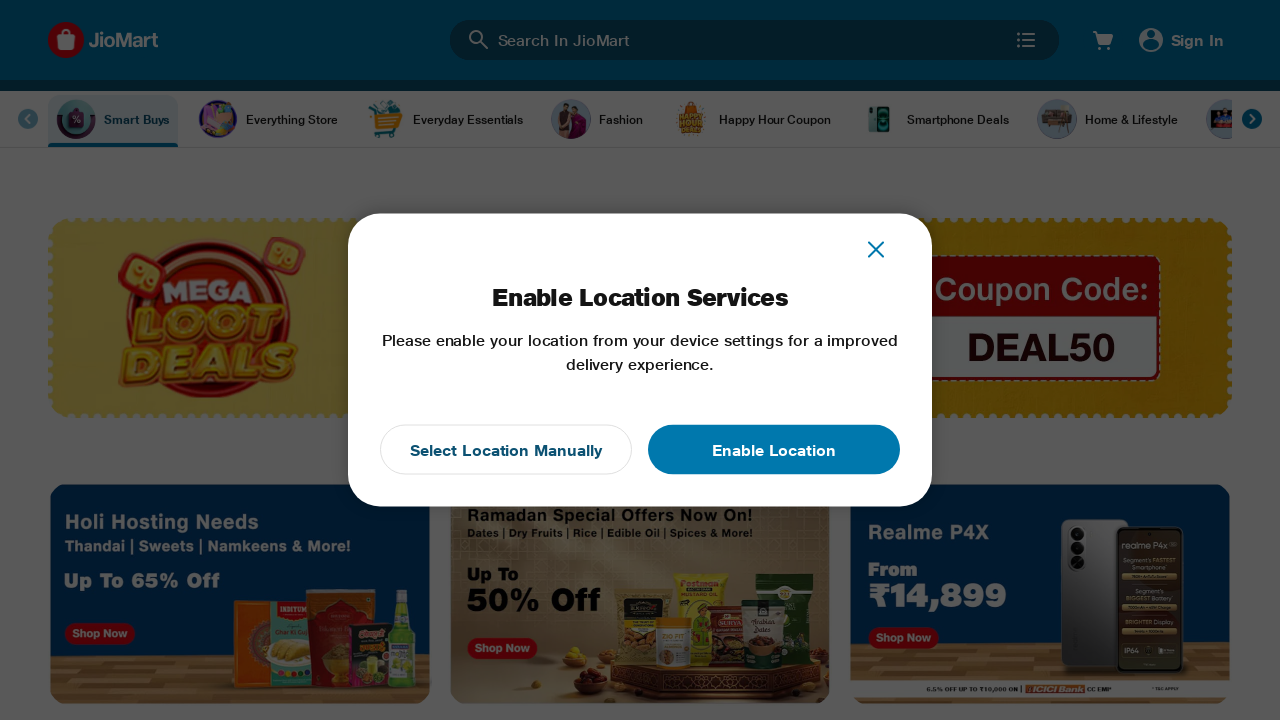

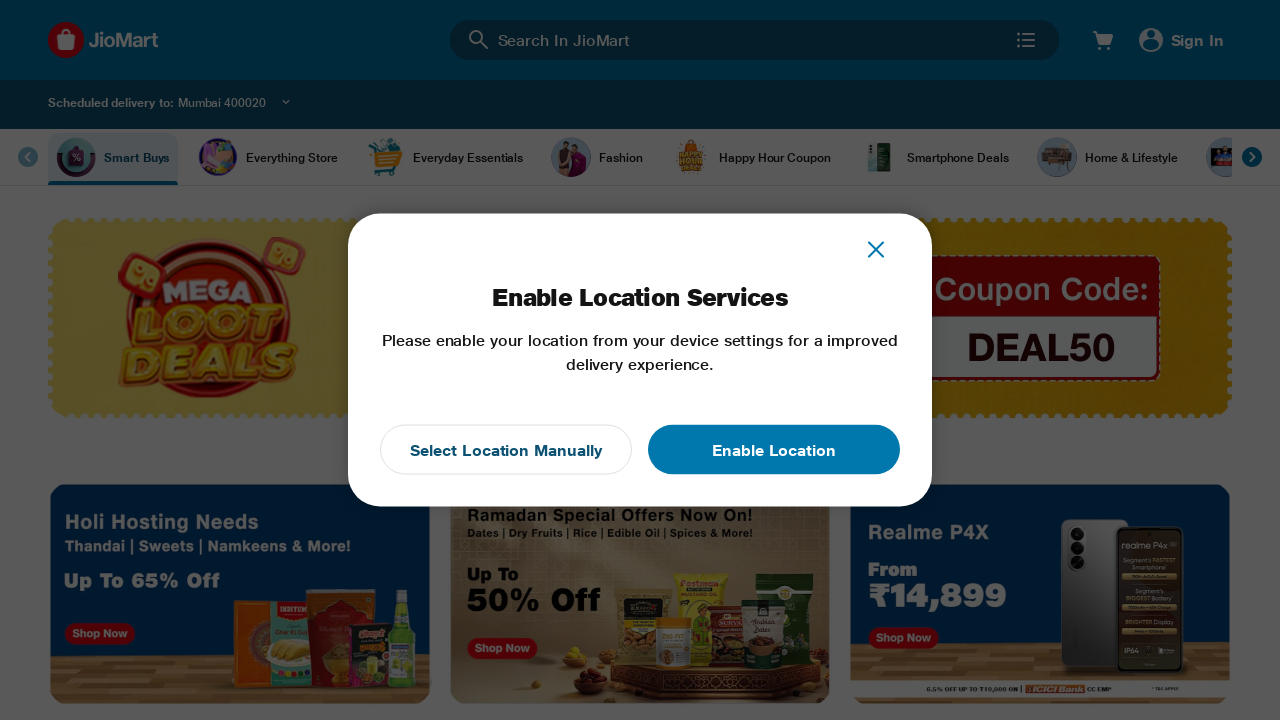